Tests a student registration form by filling in personal details (name, email, phone, date of birth, subjects, hobbies, address, state/city) and verifying the submission modal displays the correct information.

Starting URL: https://demoqa.com/automation-practice-form

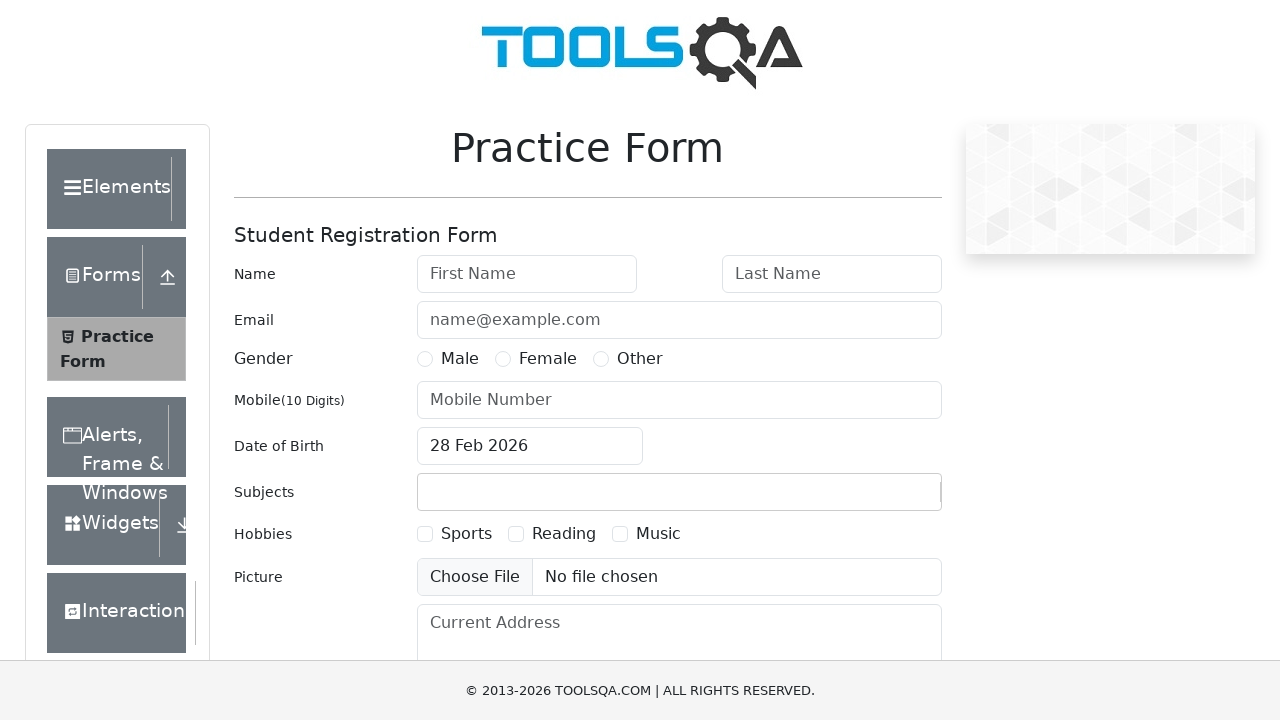

Page loaded and heading element found
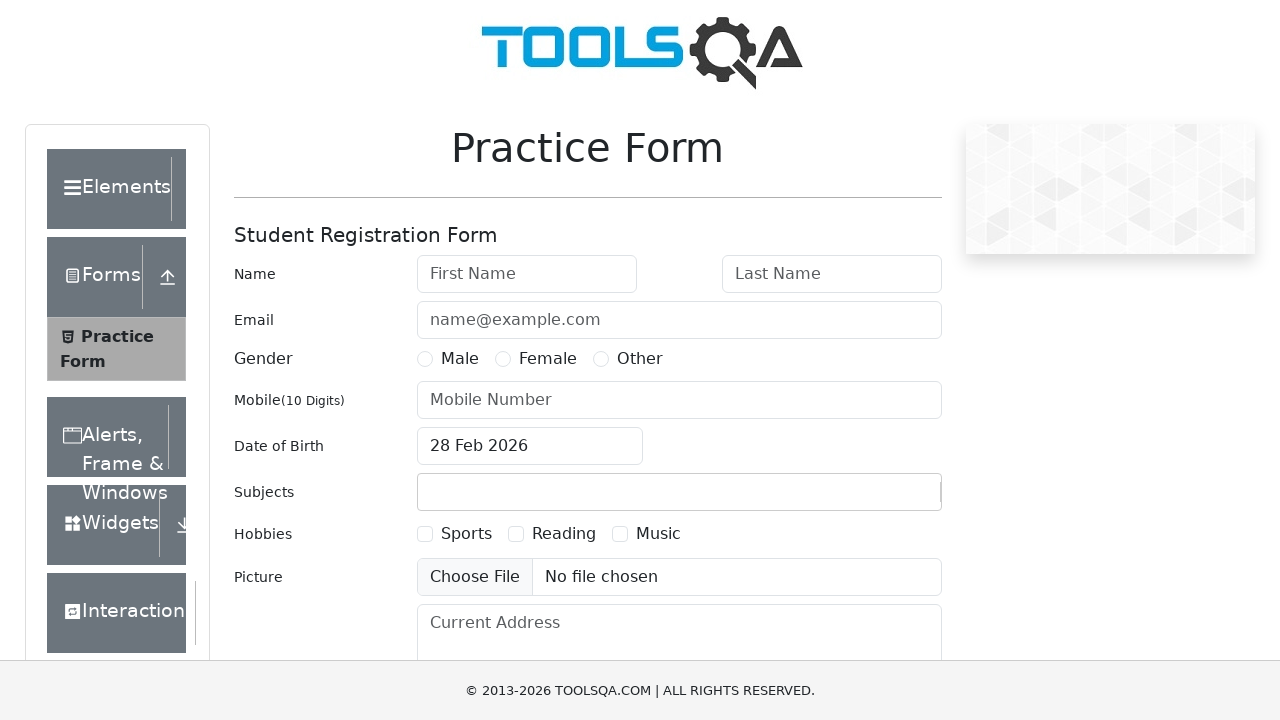

Filled first name field with 'qRejO' on #firstName
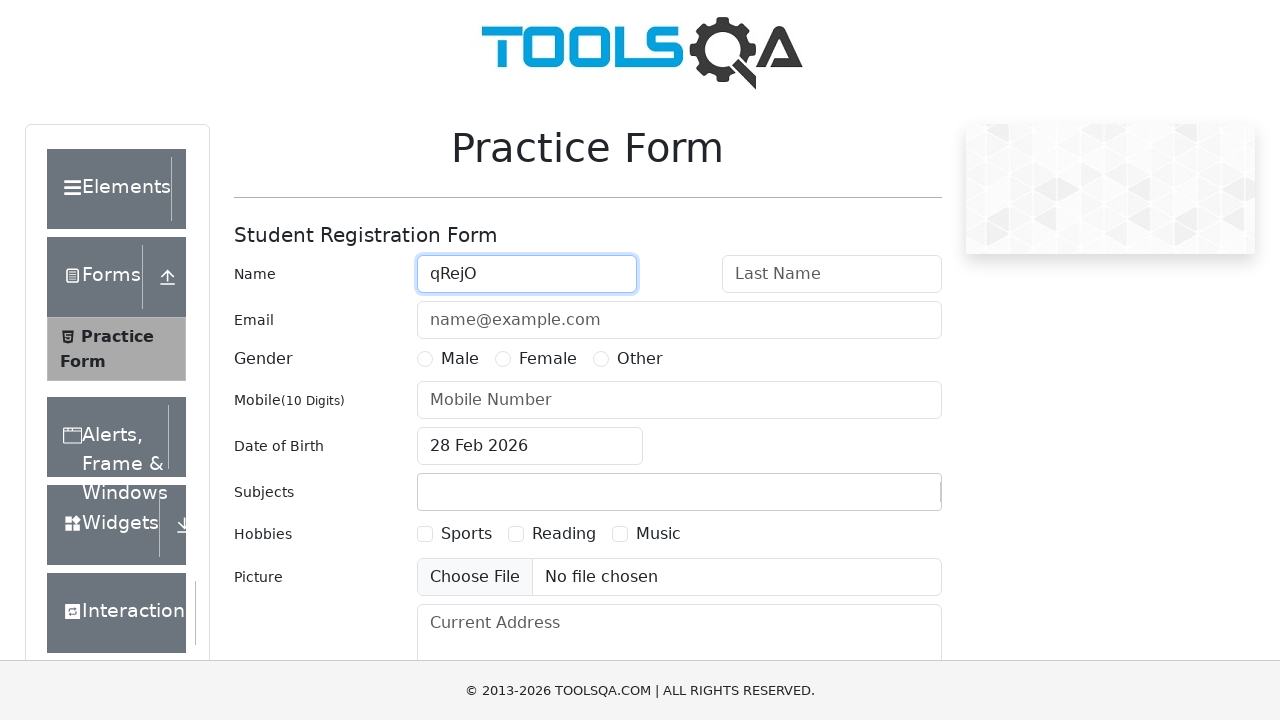

Filled last name field with 'INJGh' on #lastName
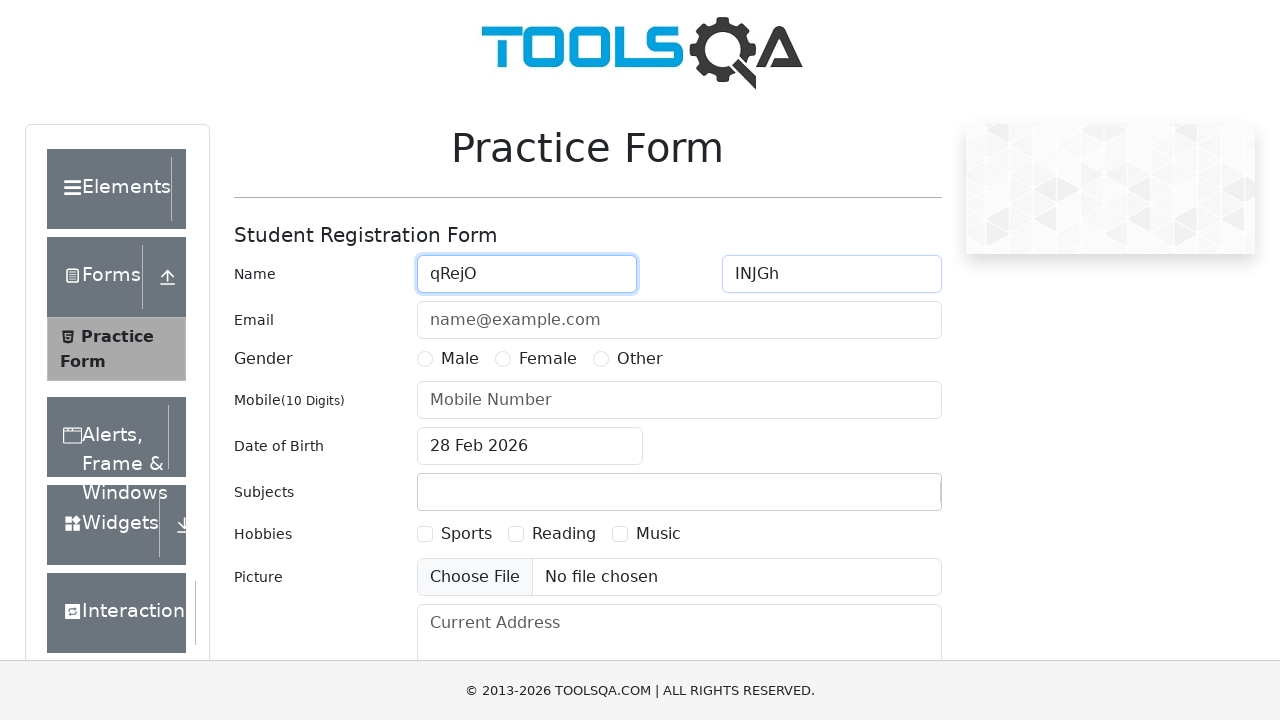

Filled email field with 'mOWxh@testmail.com' on #userEmail
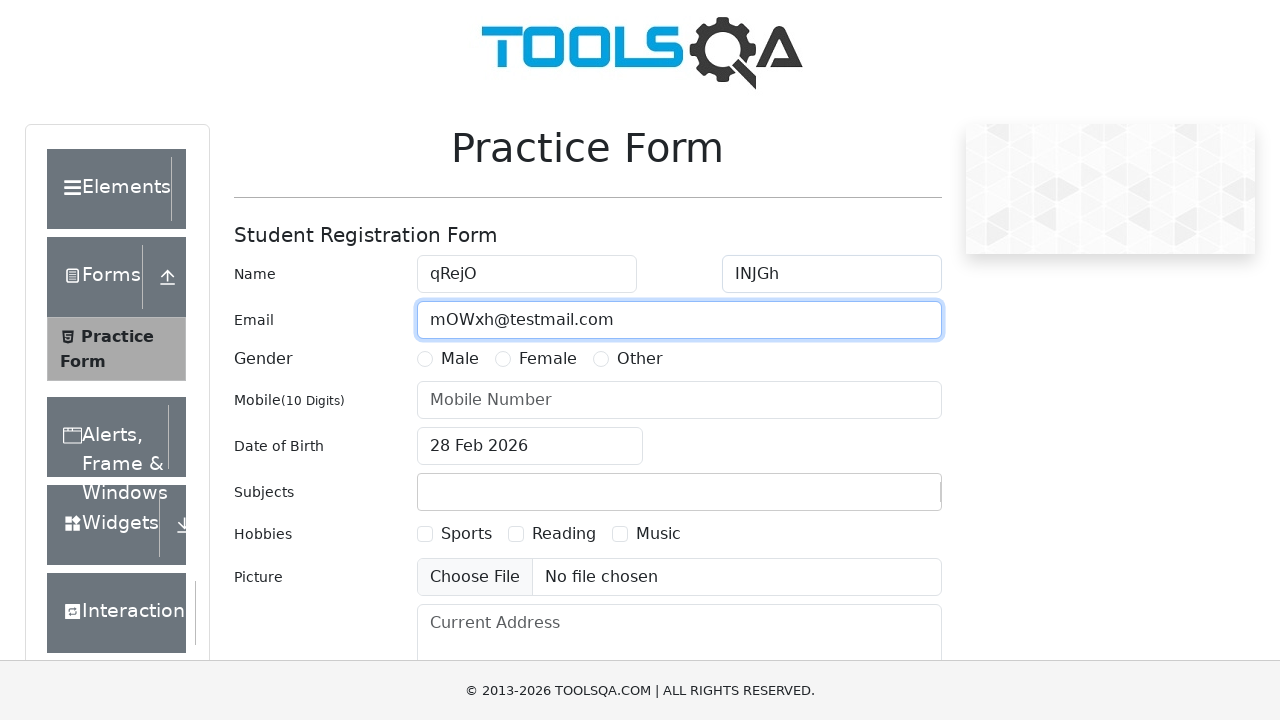

Selected Male gender at (460, 359) on label[for='gender-radio-1']
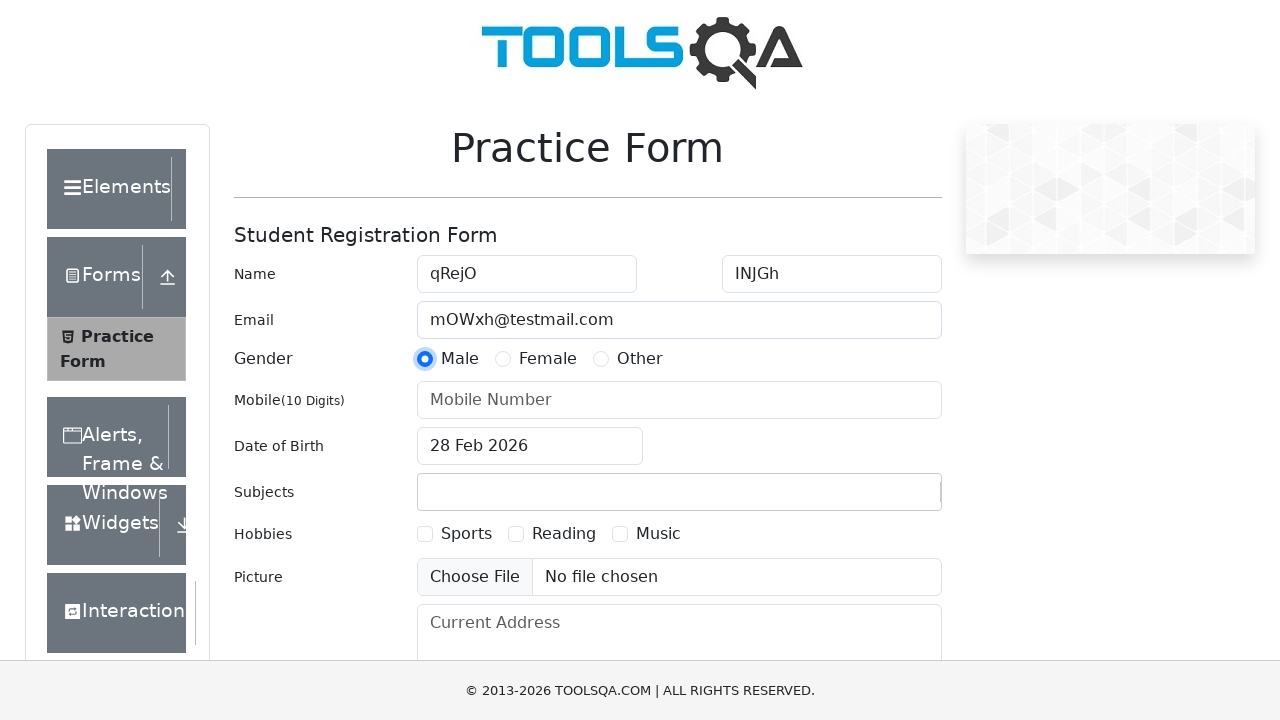

Filled mobile number field with '8108069296' on #userNumber
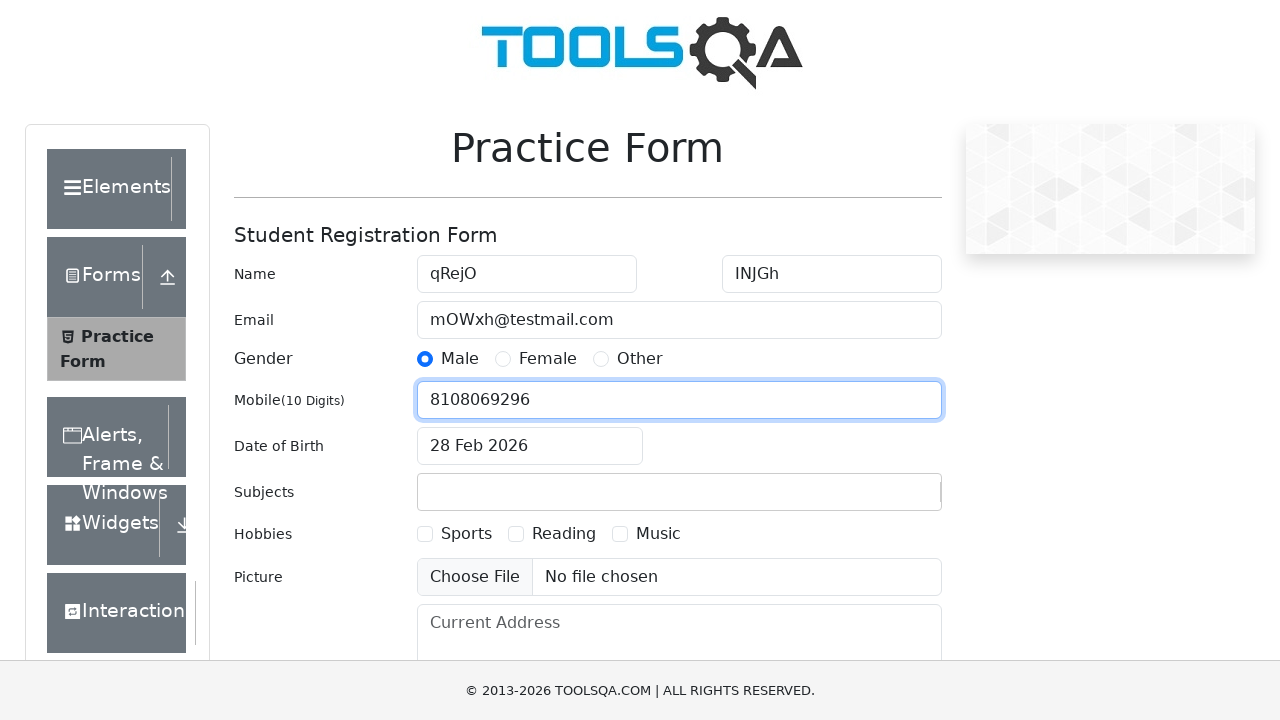

Clicked date of birth input field at (530, 446) on #dateOfBirthInput
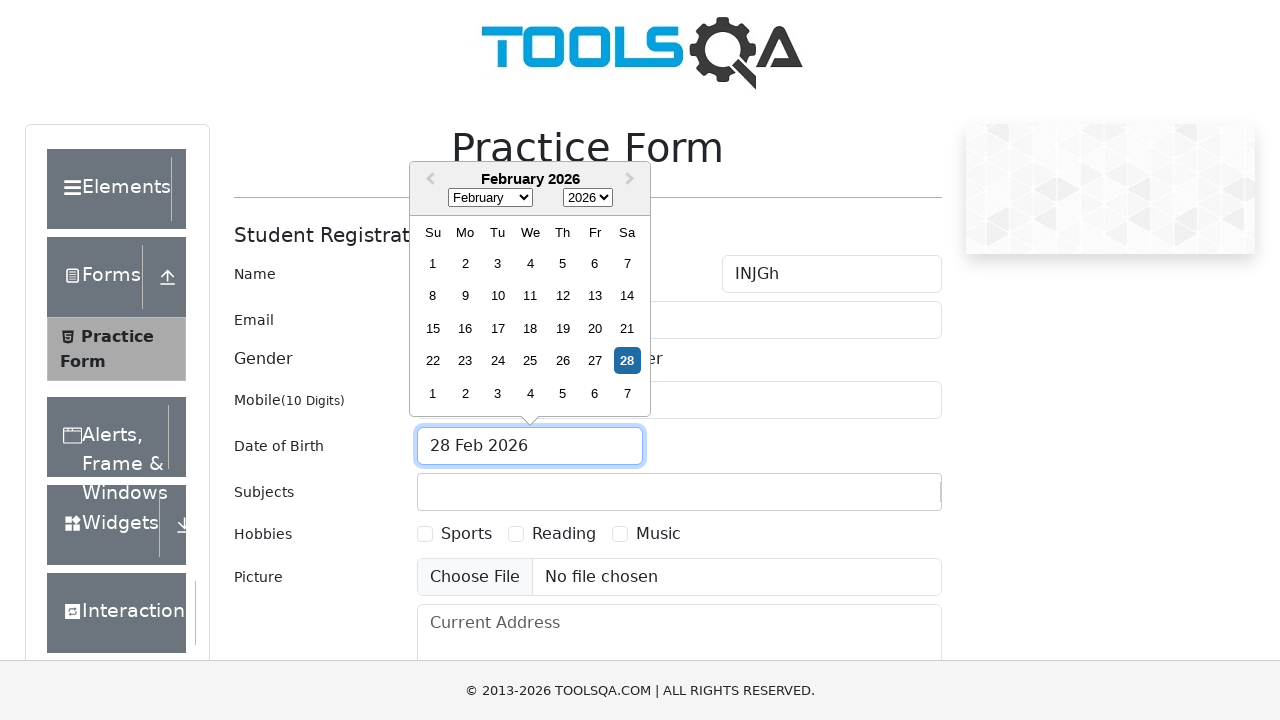

Selected January as month on .react-datepicker__month-select
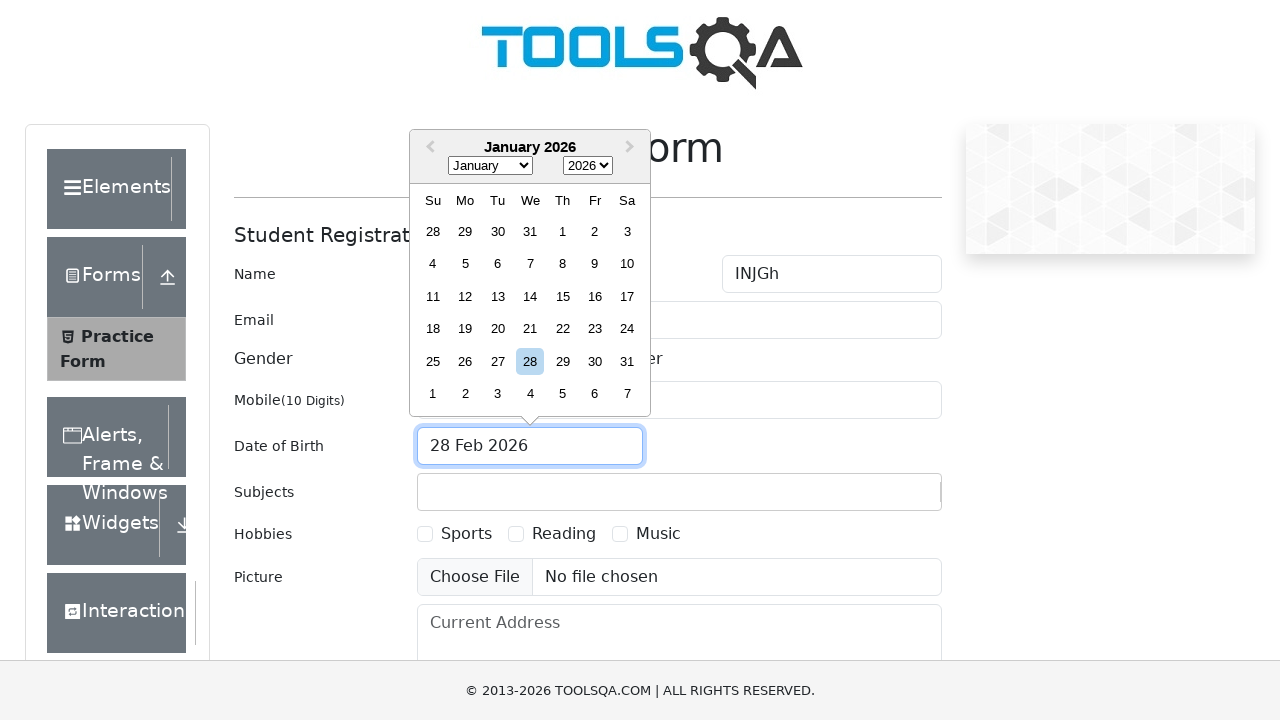

Selected 2010 as year on .react-datepicker__year-select
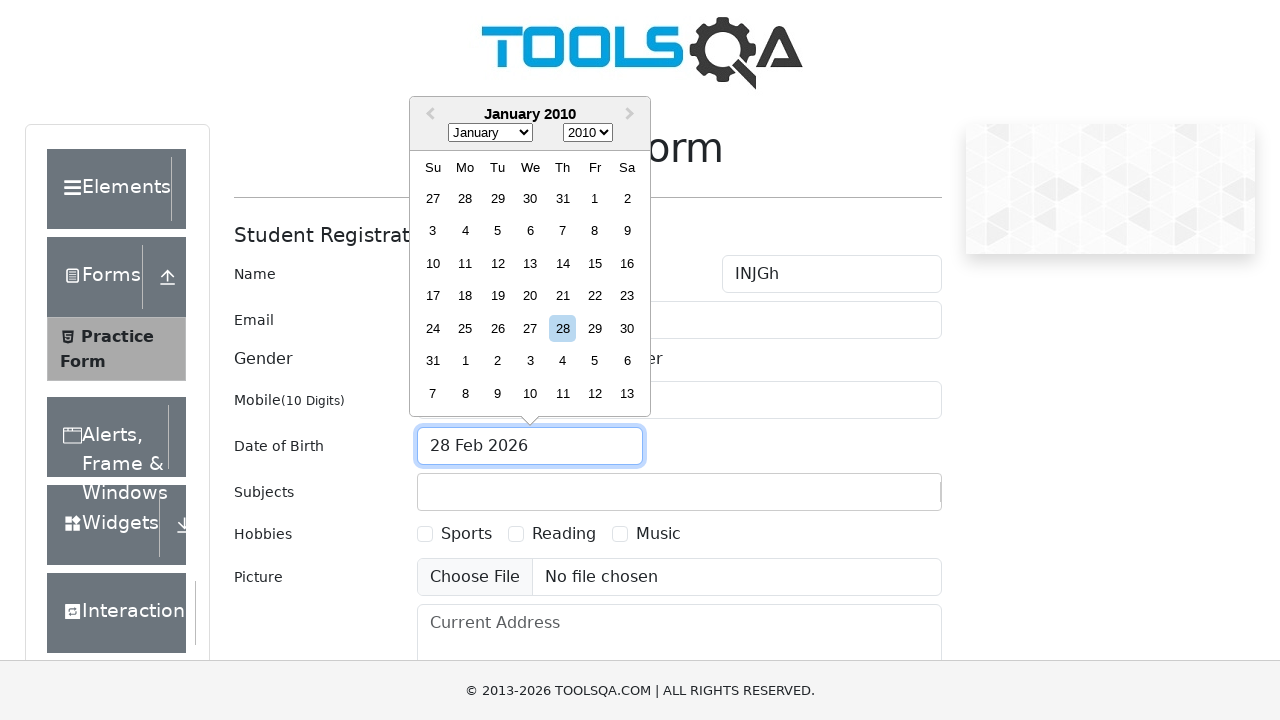

Selected day 10 from date picker at (433, 263) on .react-datepicker__day--010
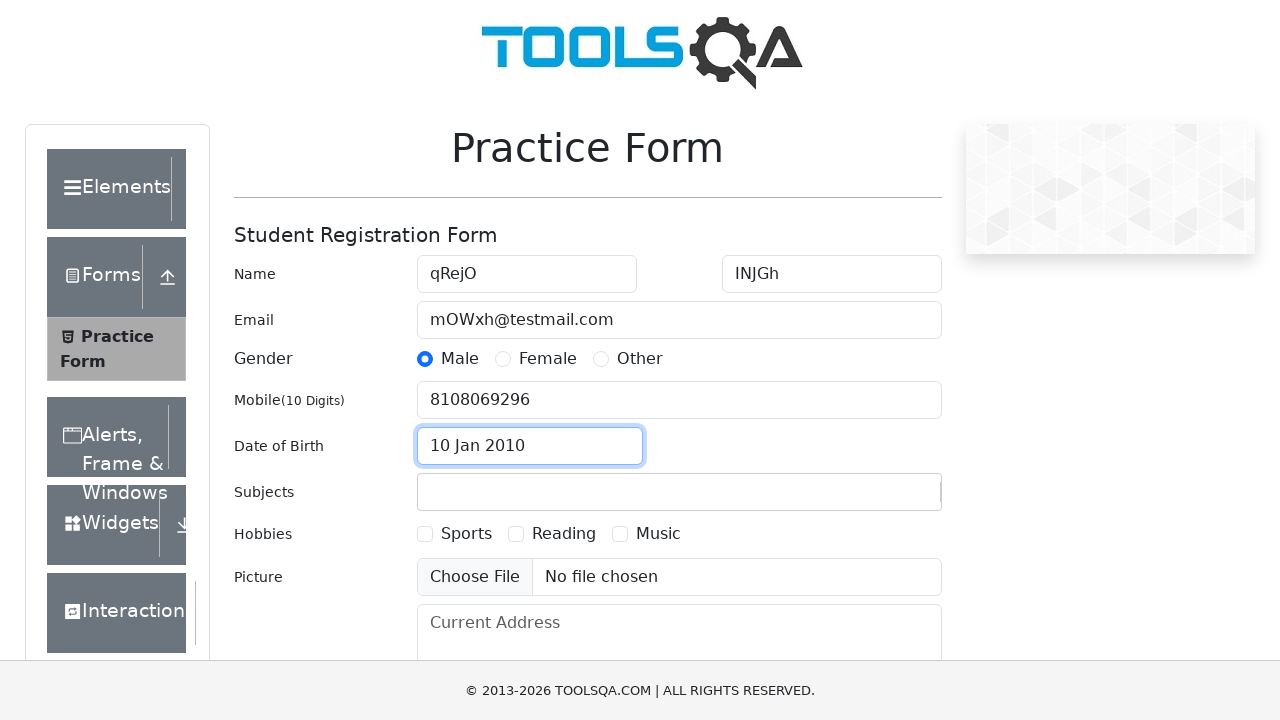

Filled subjects field with 'Computer Science' on #subjectsInput
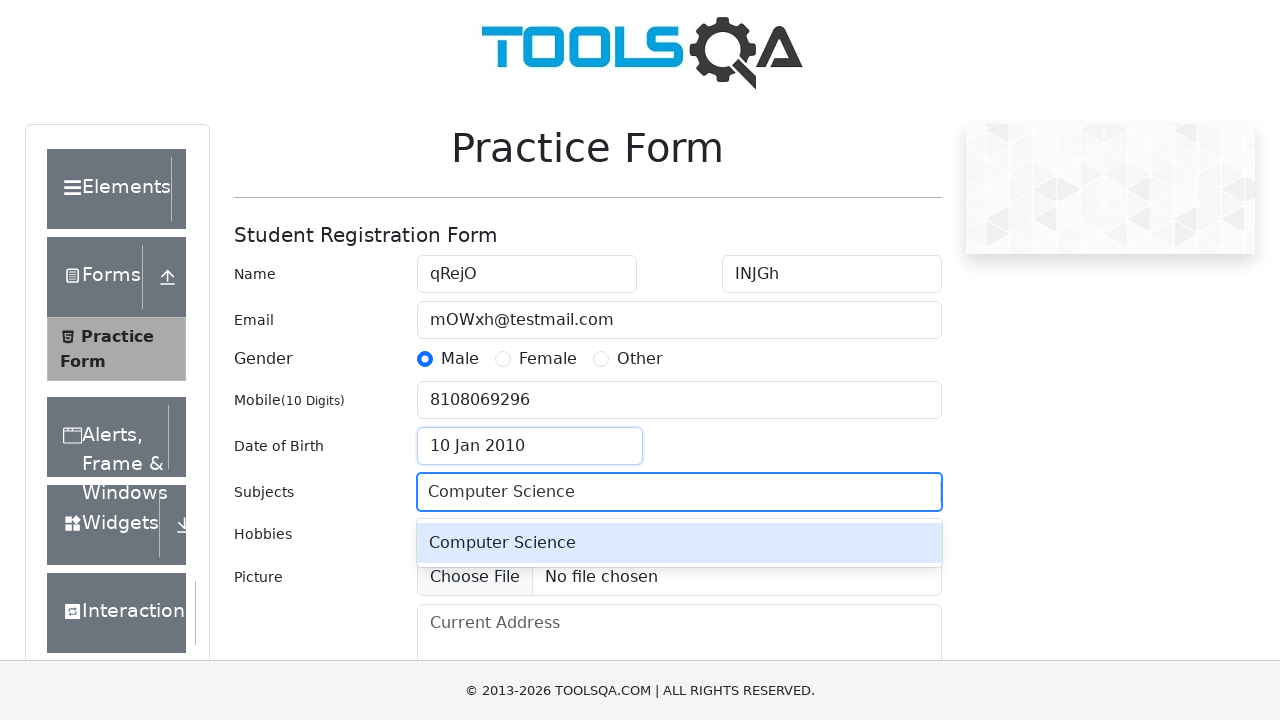

Pressed Enter to confirm subject selection on #subjectsInput
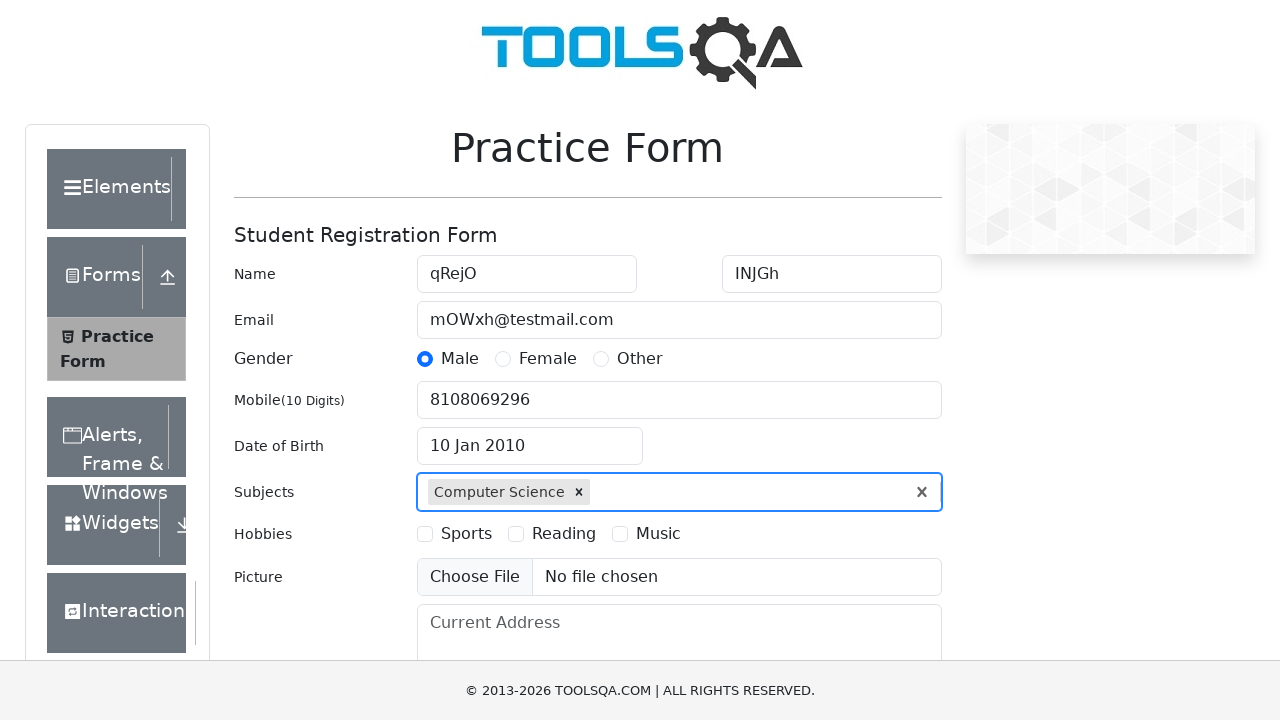

Selected Sports hobby checkbox at (466, 534) on label[for='hobbies-checkbox-1']
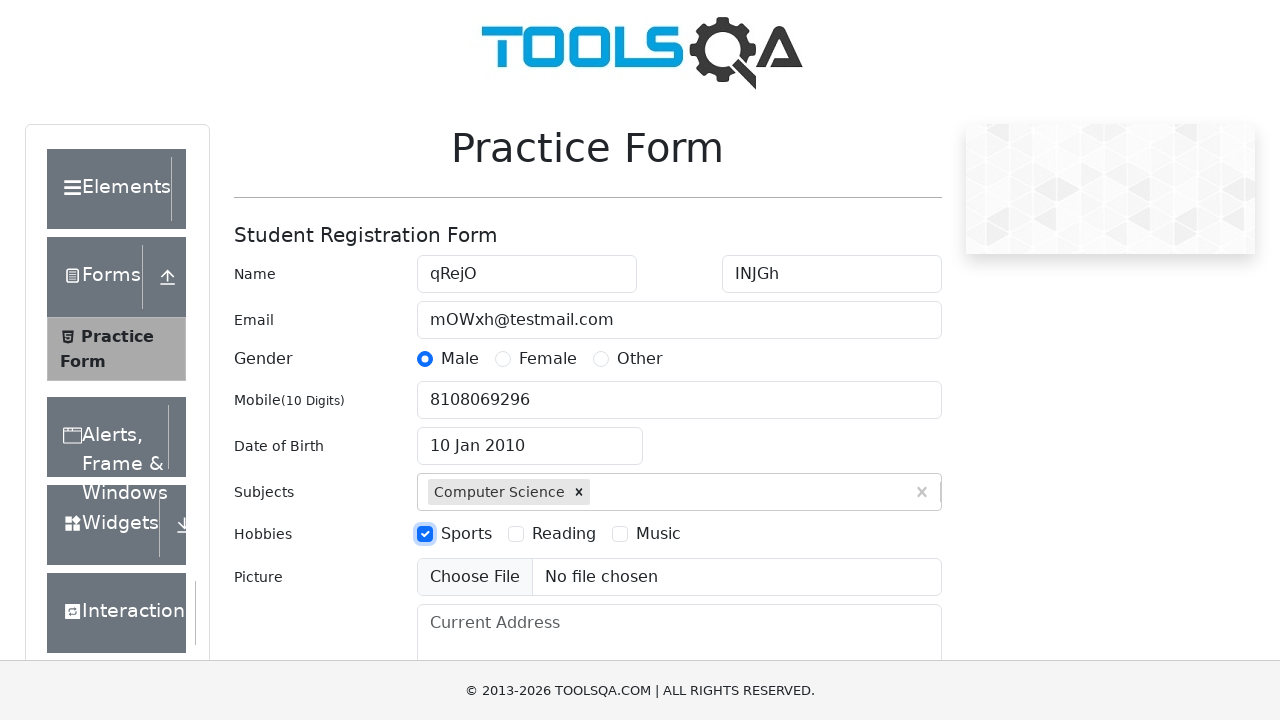

Filled current address field with 'CwBQJVbfPVBIlvoFkYxo' on #currentAddress
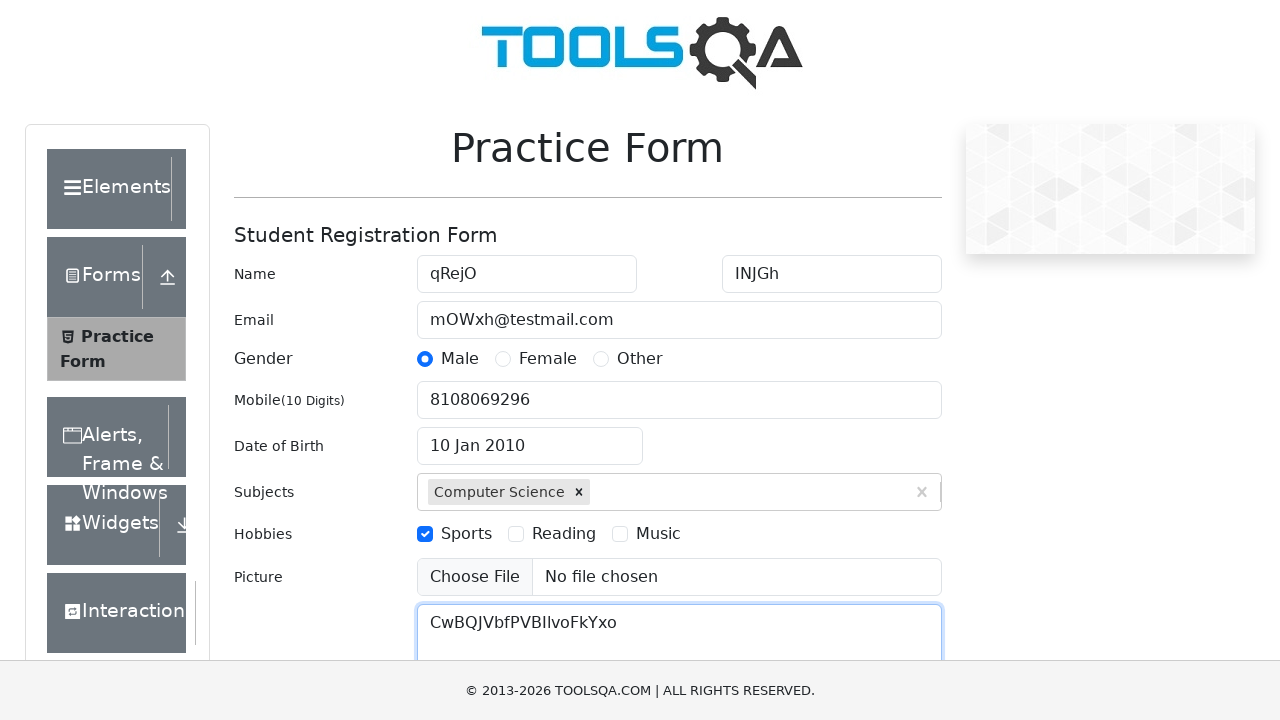

Clicked state dropdown at (527, 437) on #state
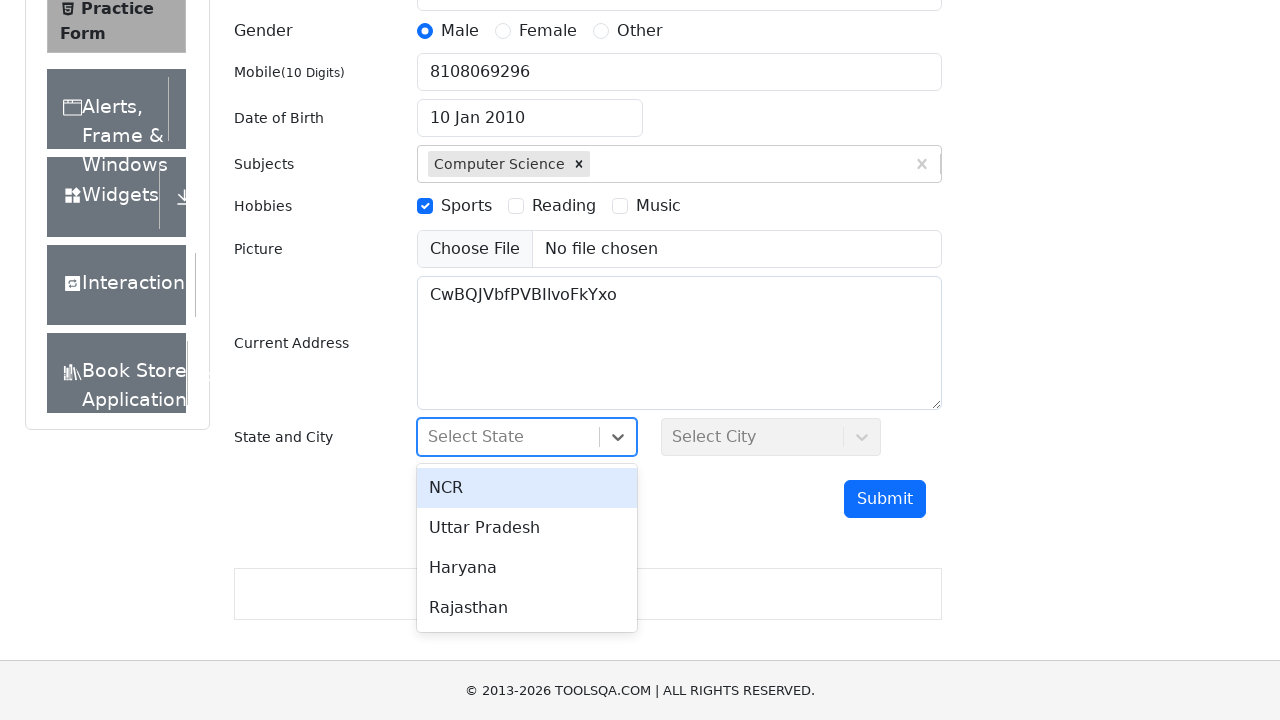

Selected first state option at (527, 488) on #state div[class*='option']:first-child
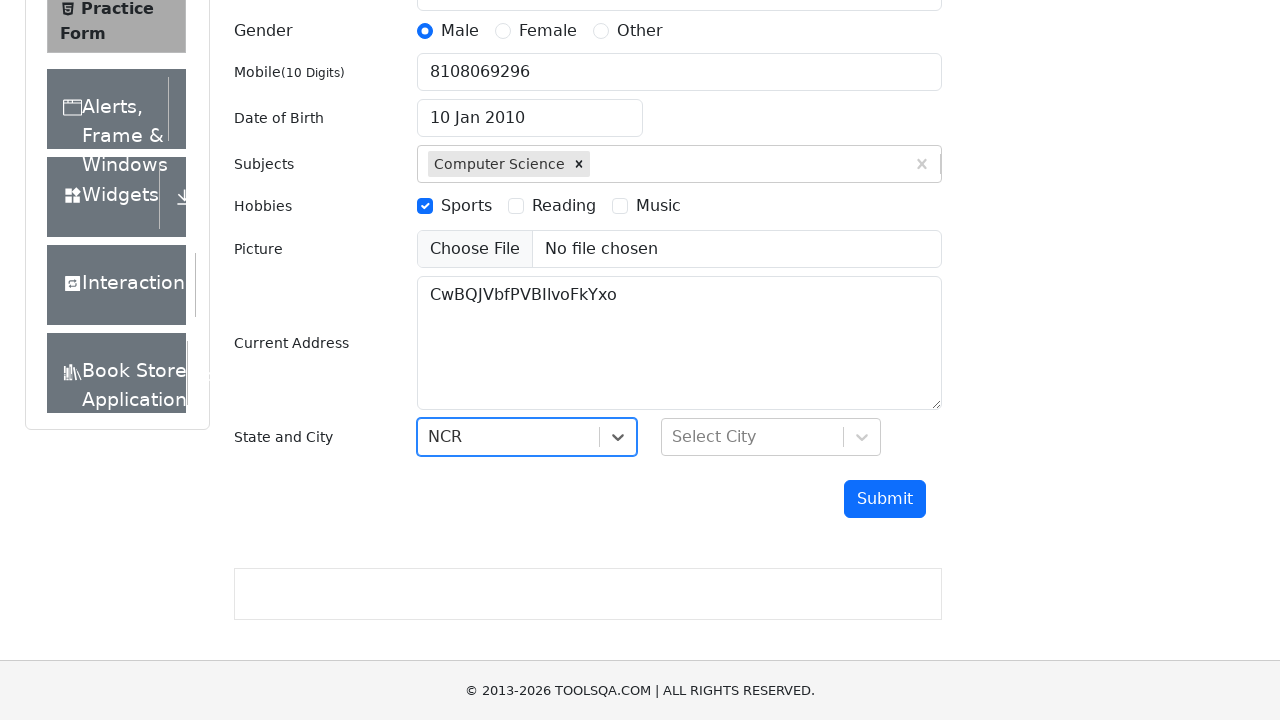

Clicked city dropdown at (771, 437) on #city
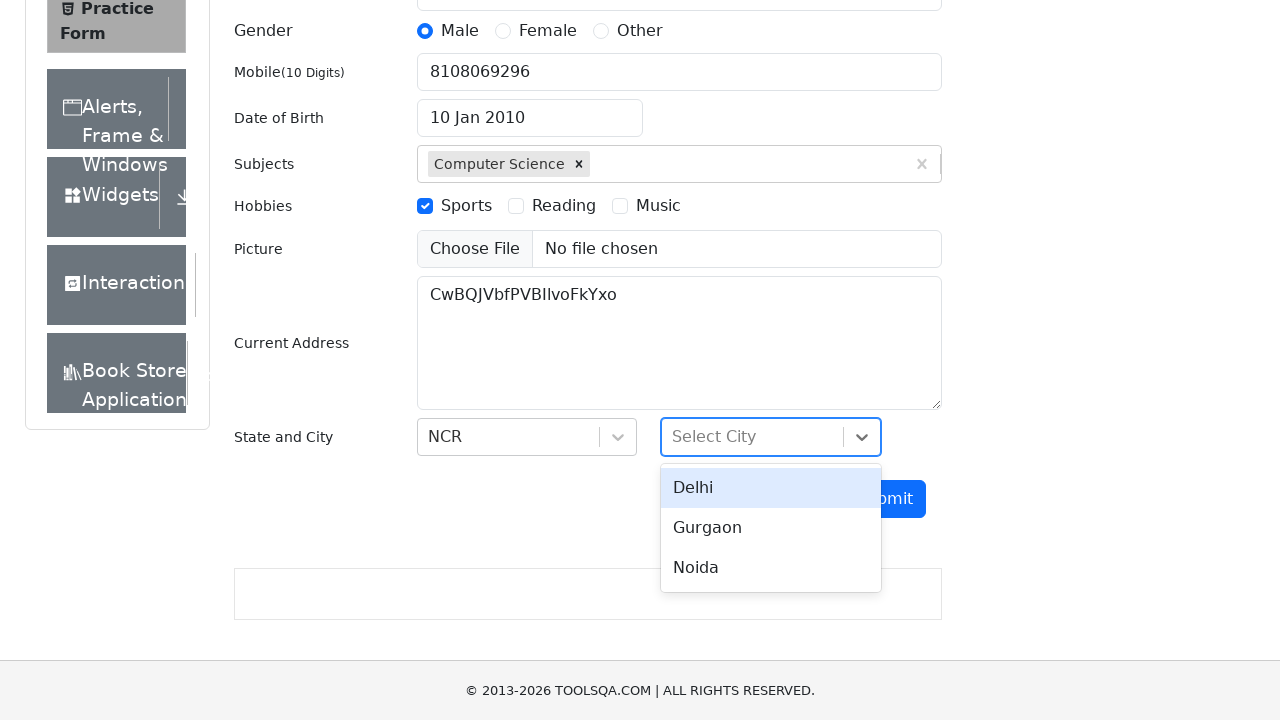

Selected first city option at (771, 488) on #city div[class*='option']:first-child
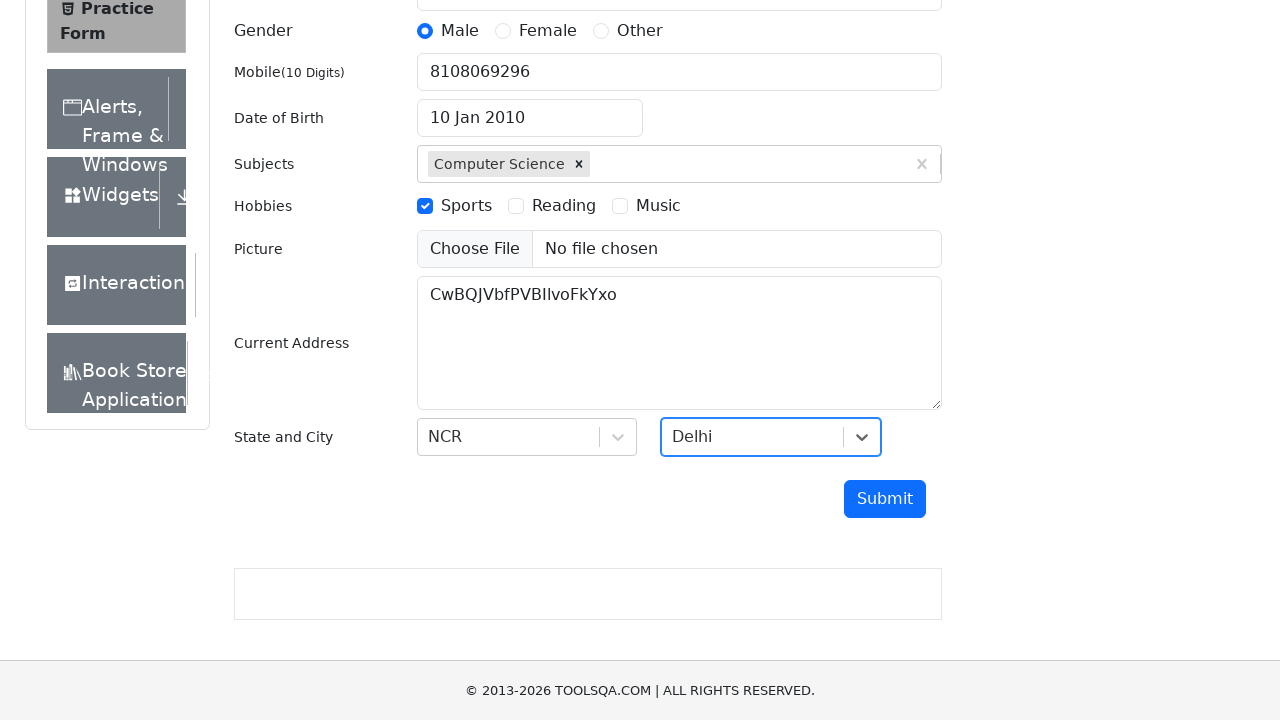

Clicked submit button to submit form at (885, 499) on #submit
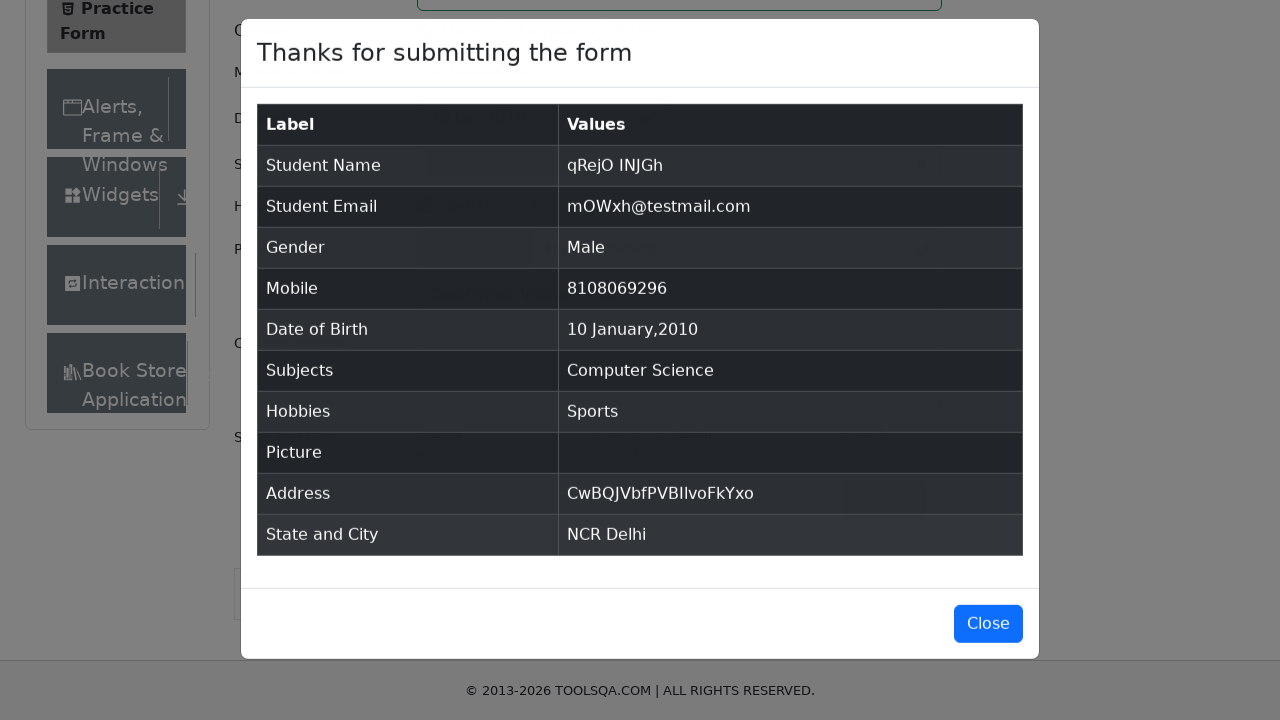

Submission success modal appeared
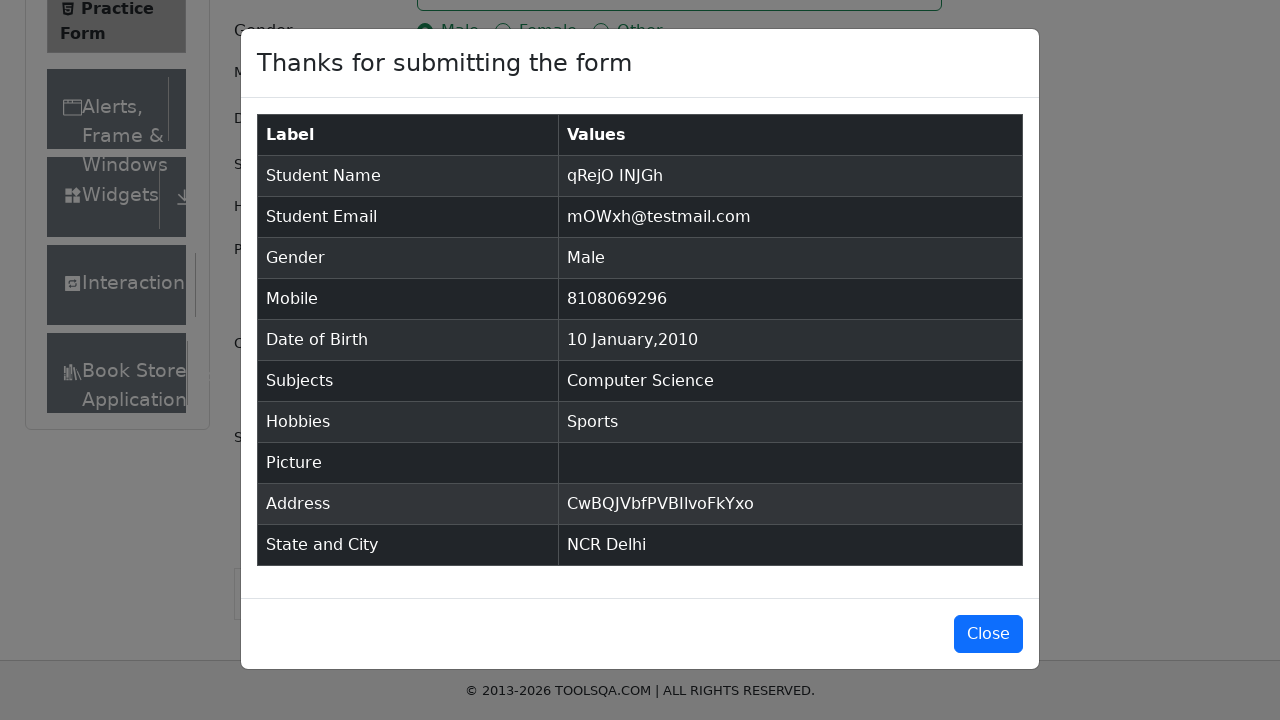

Closed the success modal at (988, 634) on #closeLargeModal
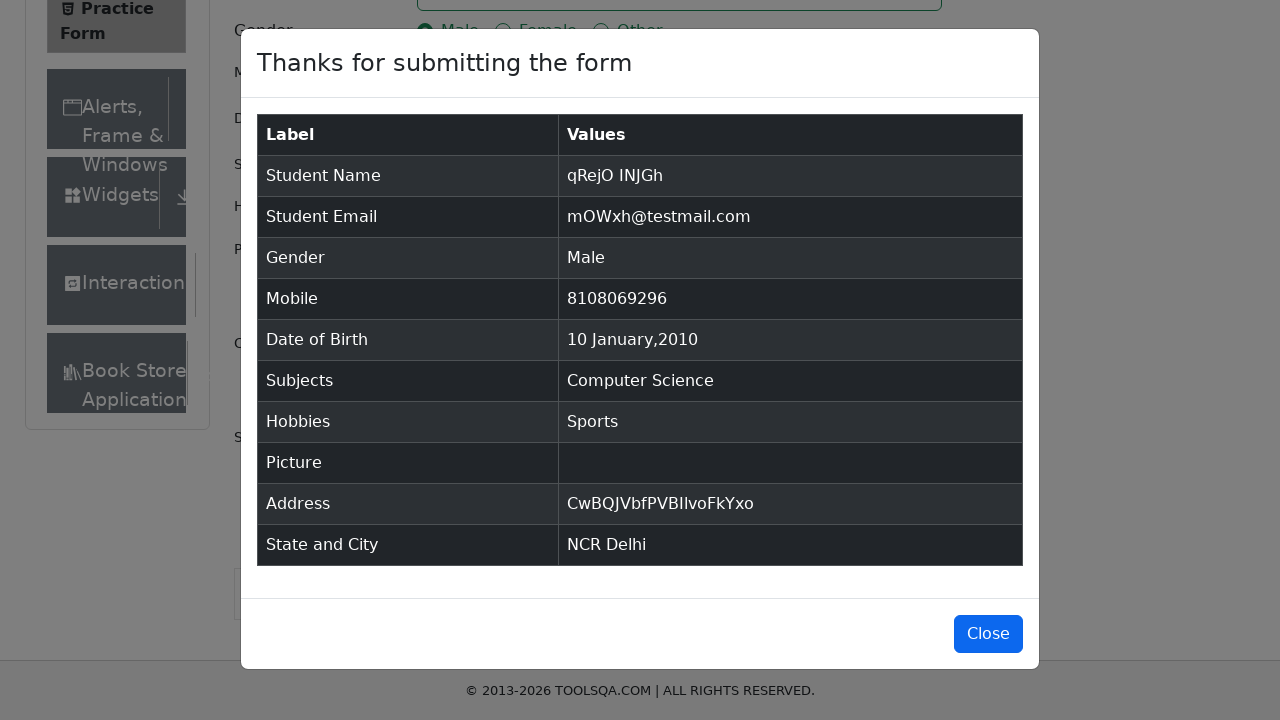

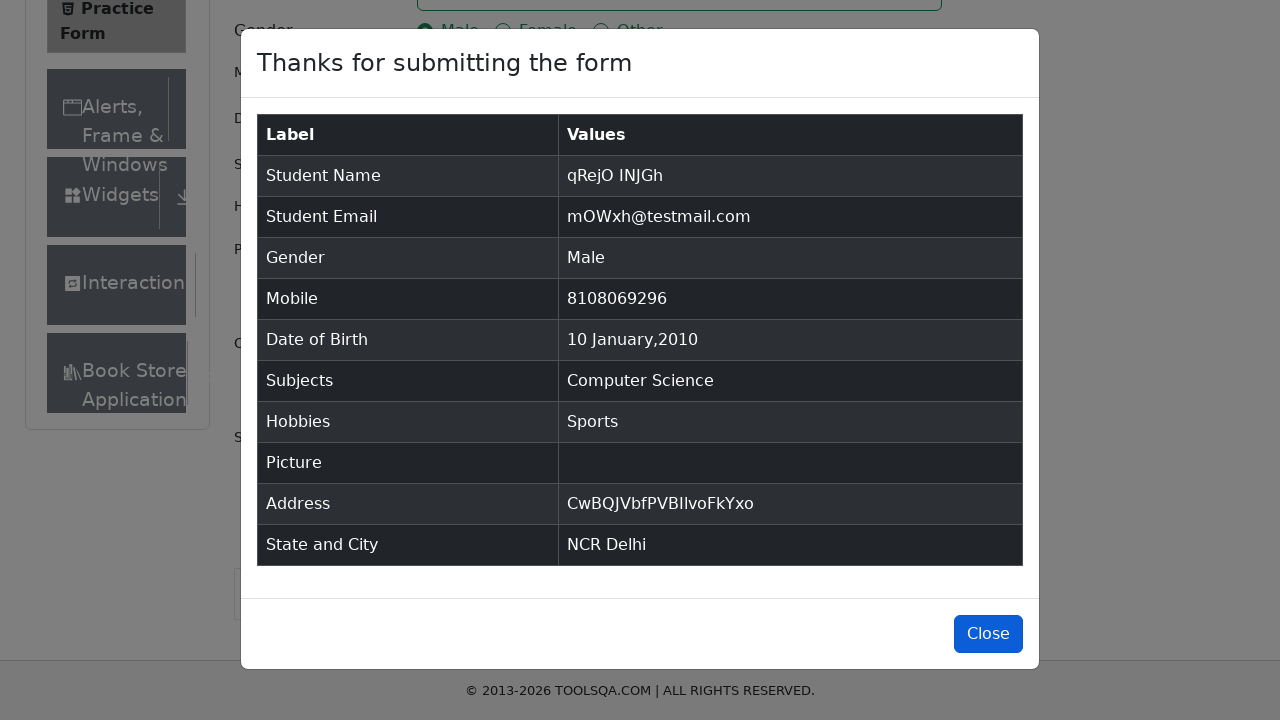